Tests product search functionality on GreenKart by searching for a product on the landing page, navigating to the offers page, searching for the same product there, and validating that the product names match

Starting URL: https://rahulshettyacademy.com/seleniumPractise/#/

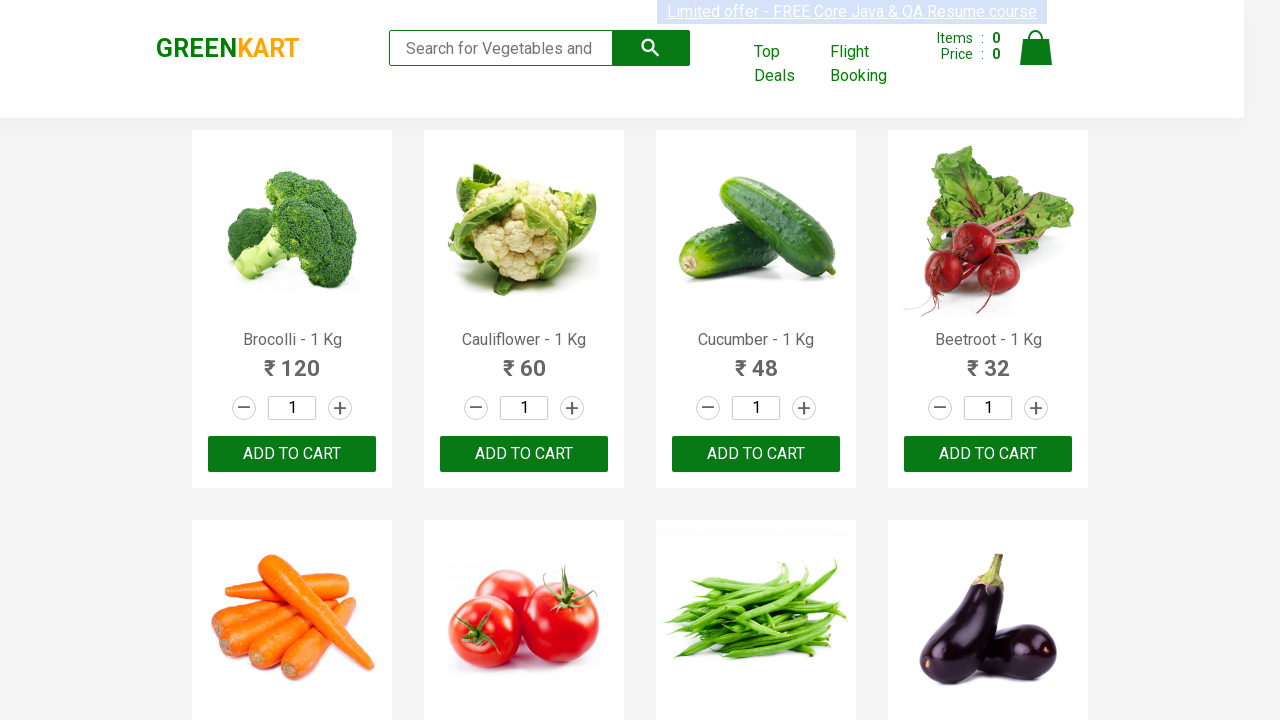

Filled search field with 'Tom' on landing page on //input[@type='search']
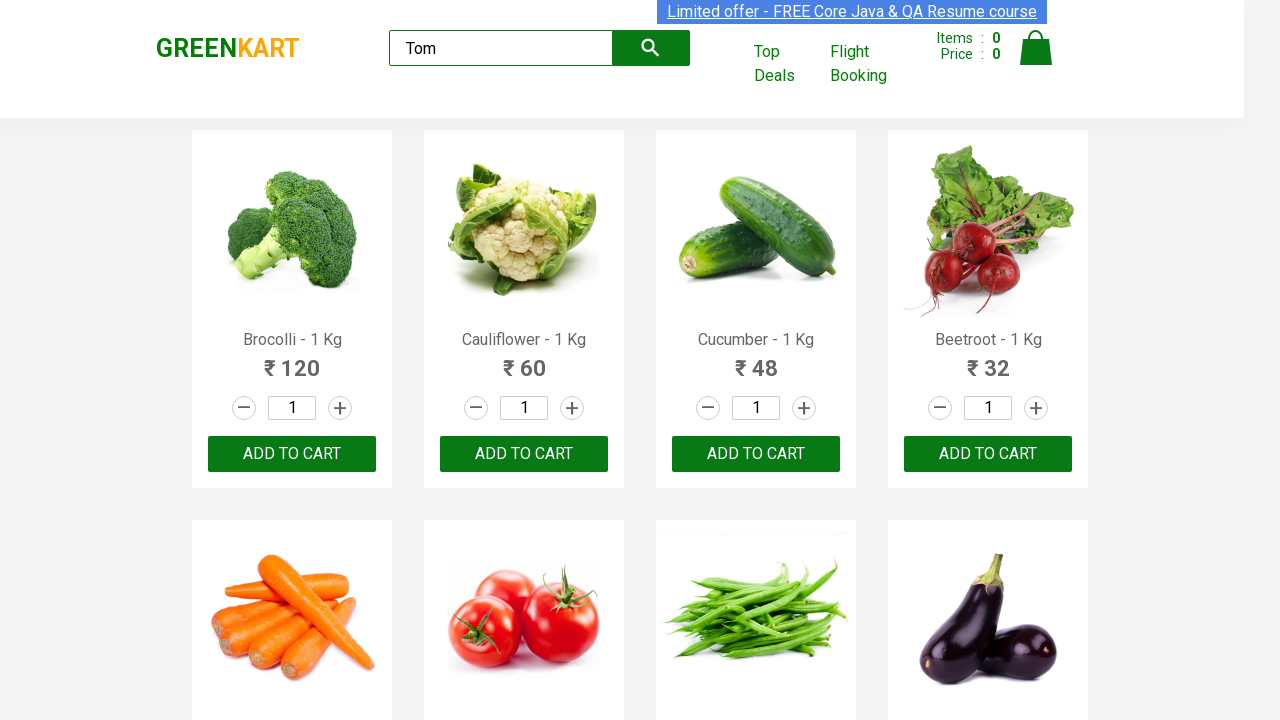

Waited 2 seconds for search results to load on landing page
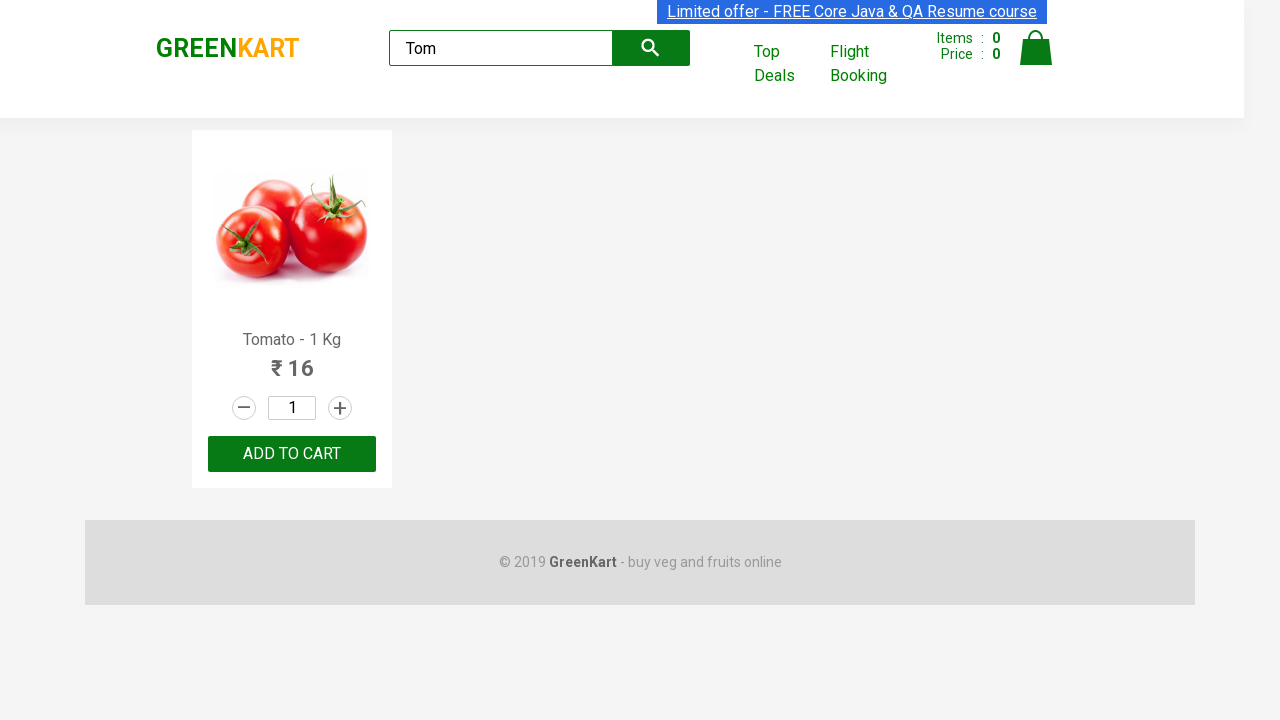

Retrieved product name from landing page: Tomato
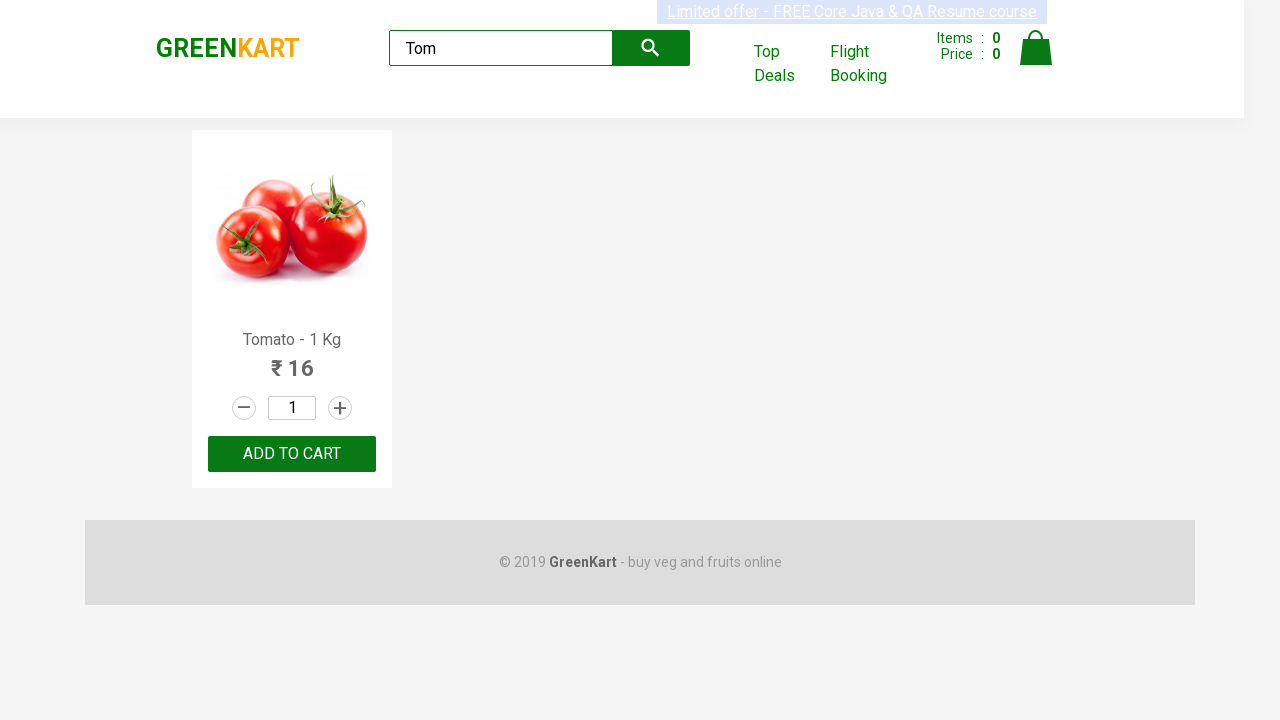

Clicked on 'Top Deals' link to navigate to offers page at (787, 64) on text=Top Deals
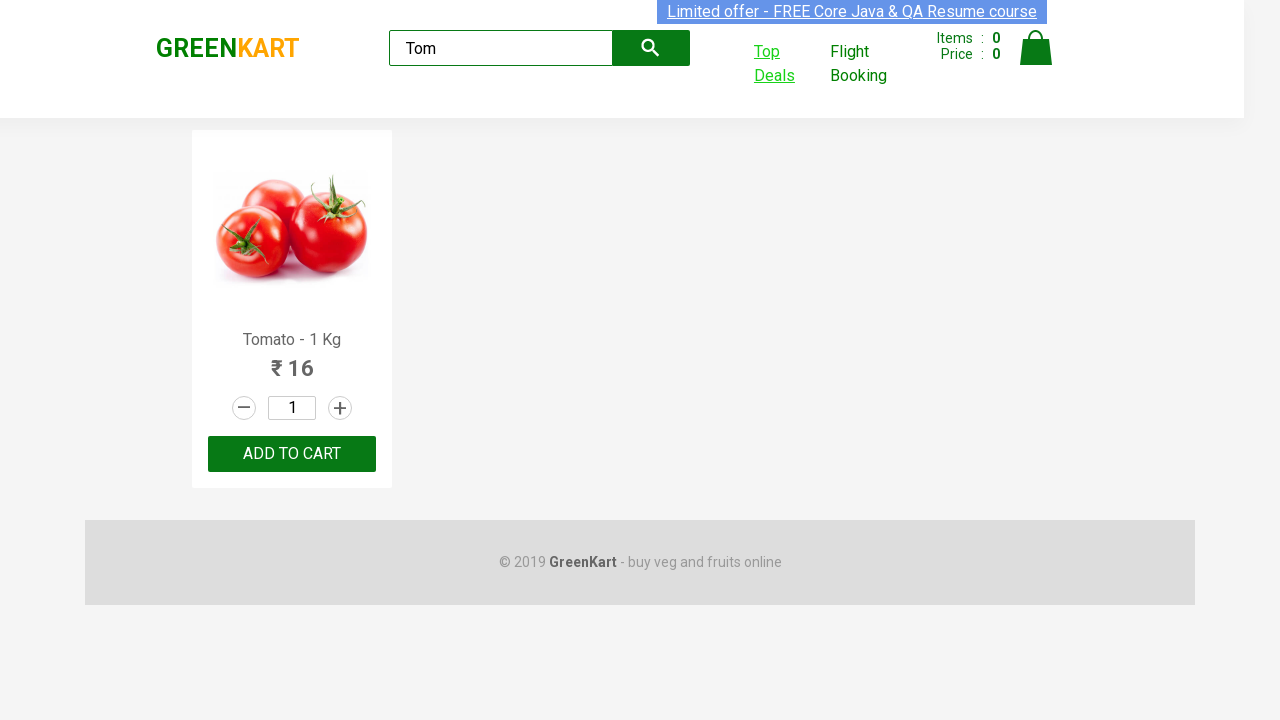

Switched to new offers page tab
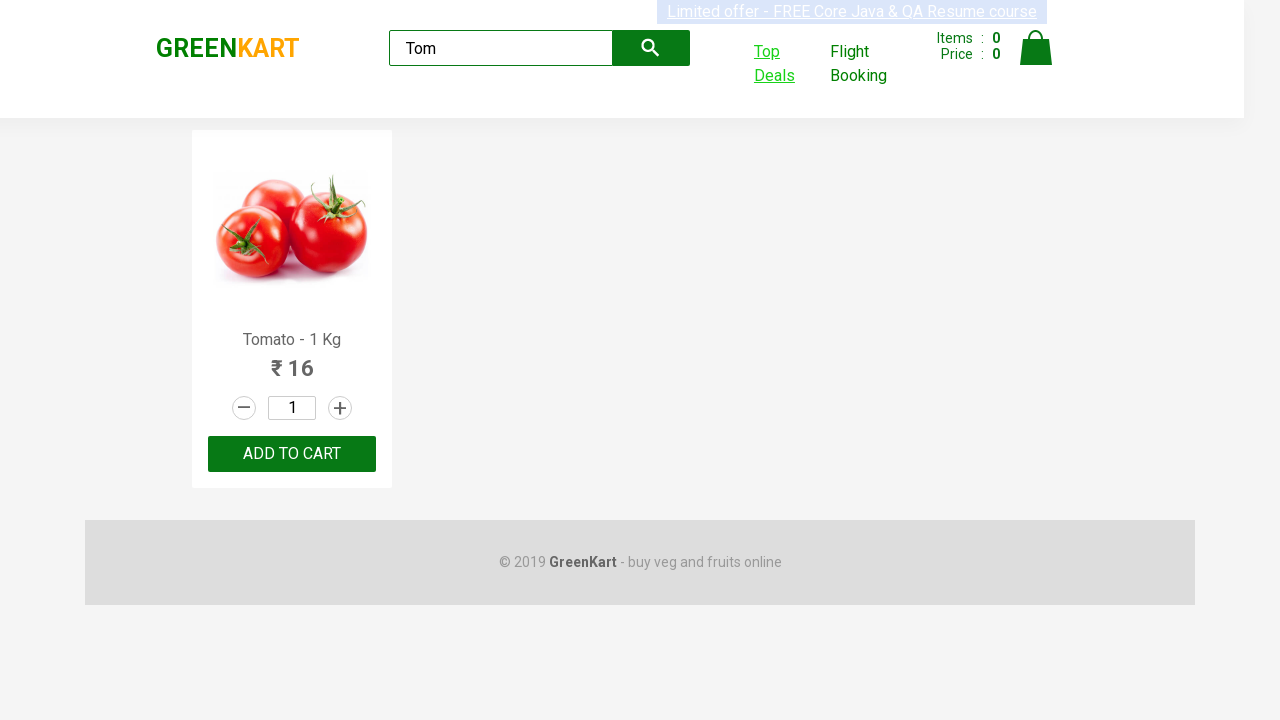

Filled search field with 'Tom' on offers page on //input[@type='search']
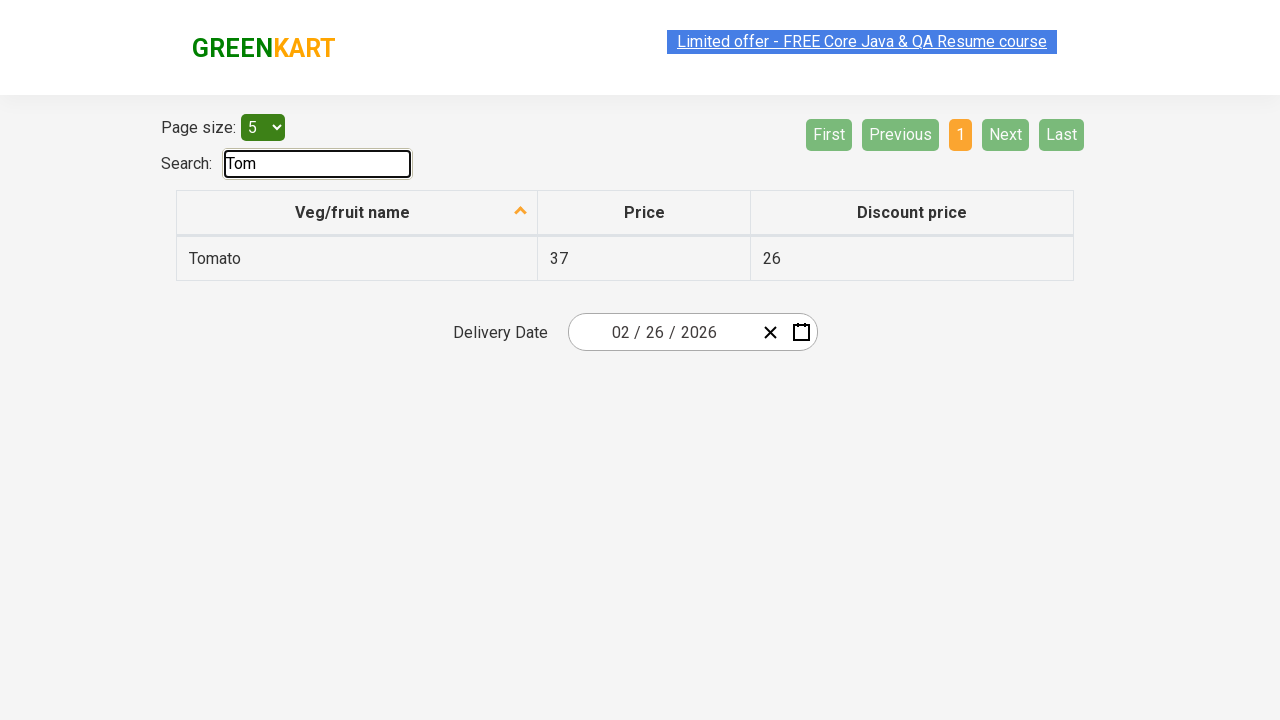

Waited 2 seconds for search results to load on offers page
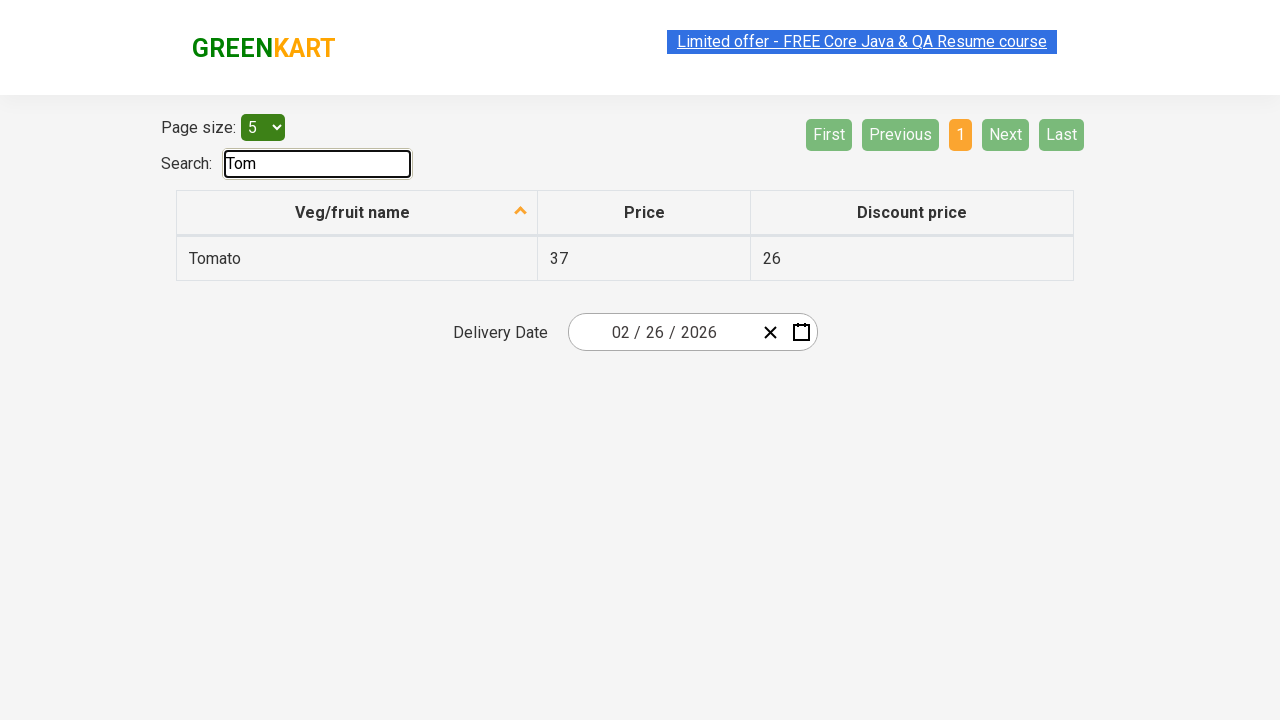

Retrieved product name from offers page: Tomato
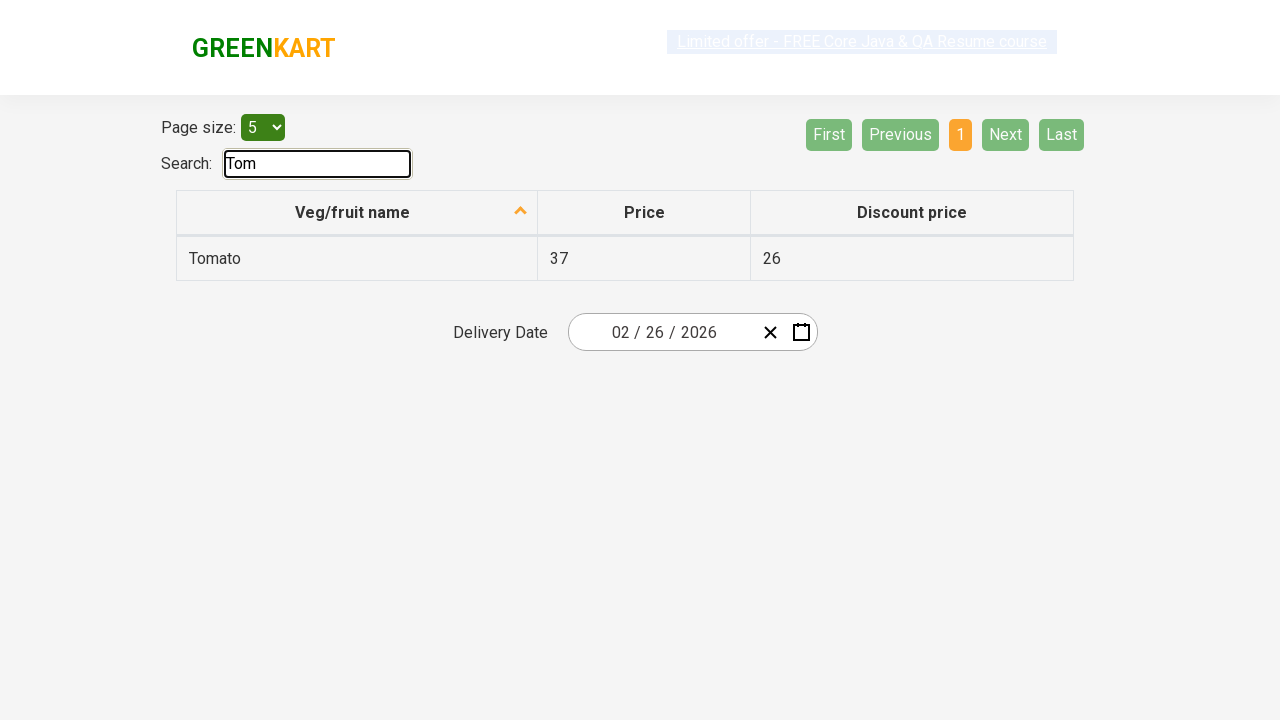

Validated and compared product names from both pages
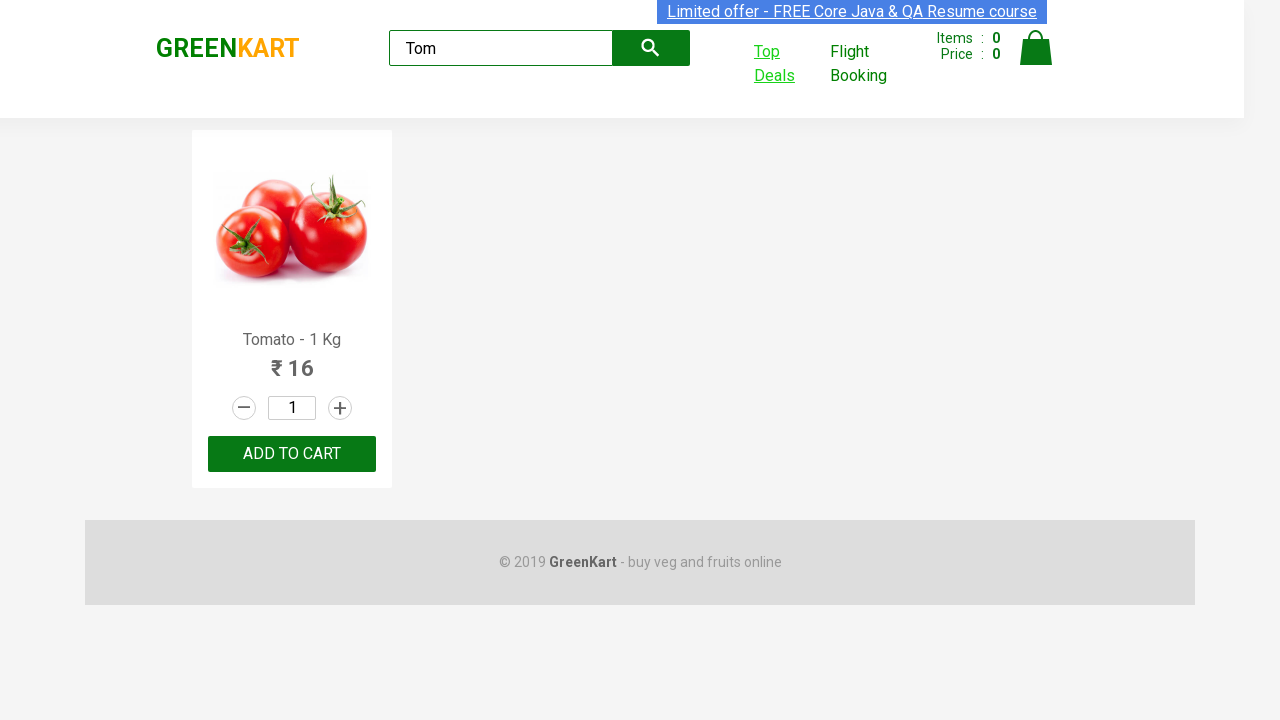

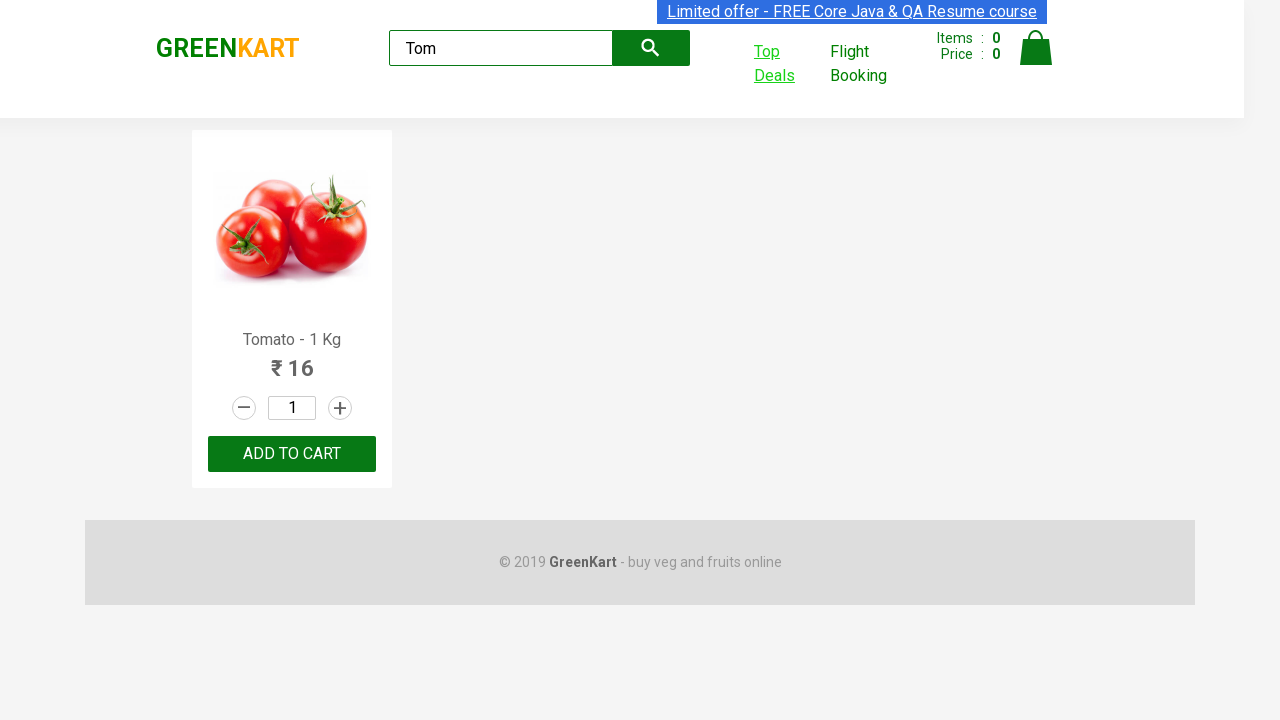